Fills out a practice form by entering first name and last name fields on the DemoQA website

Starting URL: https://demoqa.com/automation-practice-form

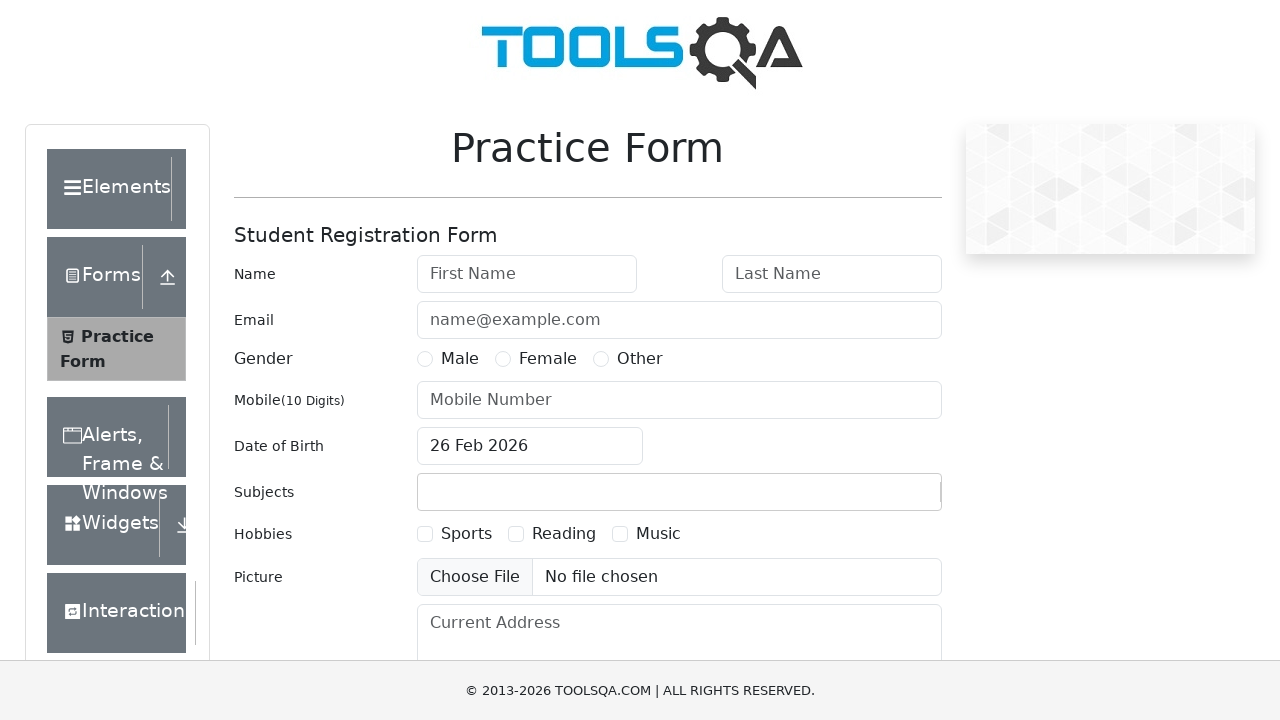

Filled first name field with 'Roxanne' on #firstName
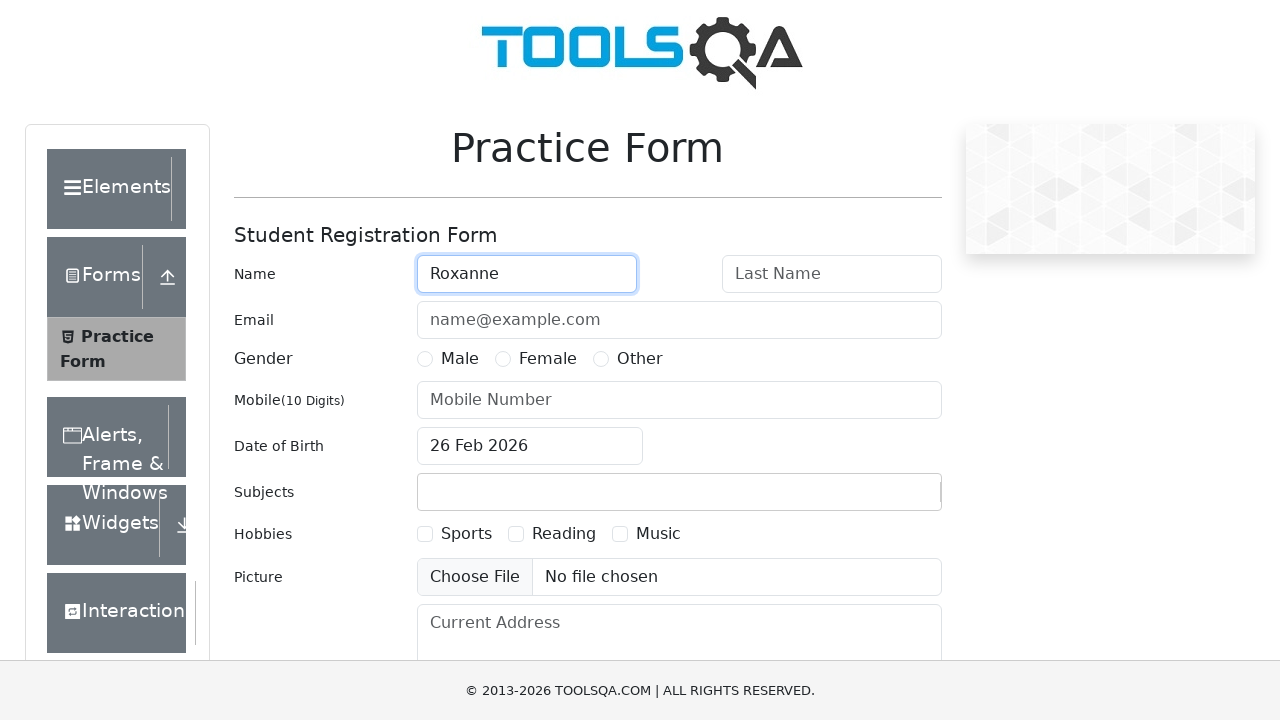

Filled last name field with 'Valentine' on #lastName
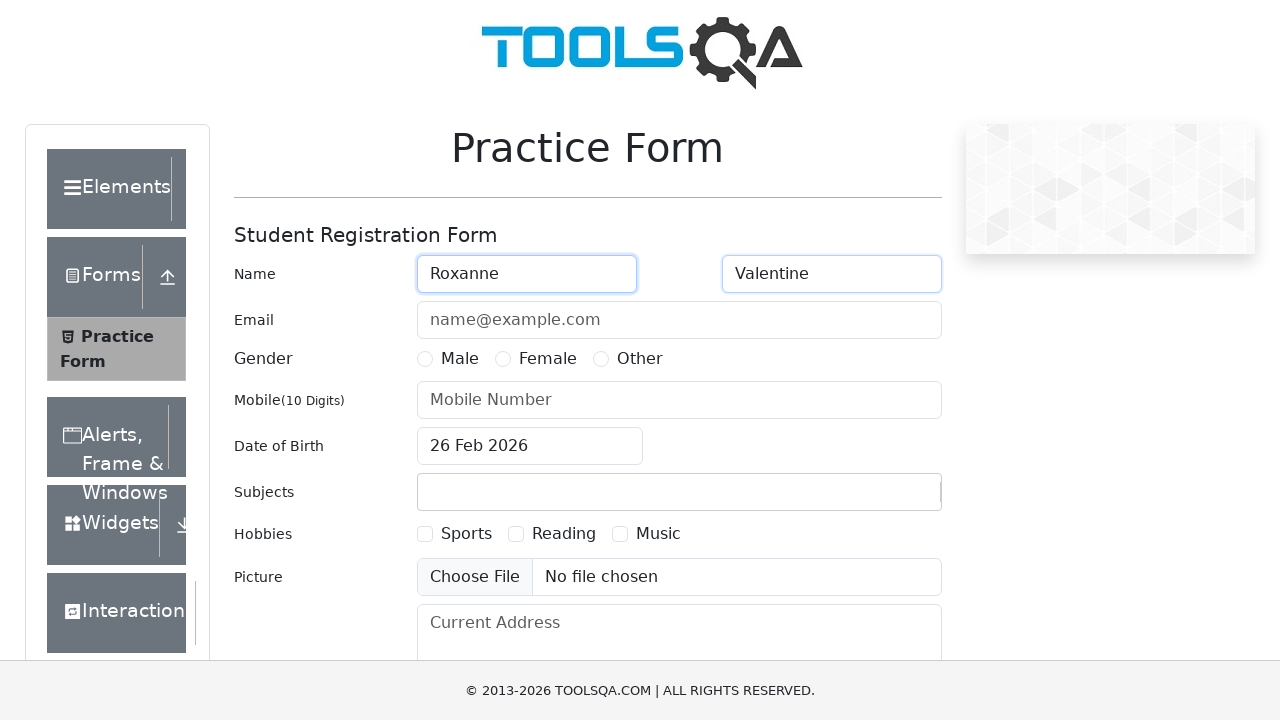

Clicked submit button to submit the practice form at (885, 499) on #submit
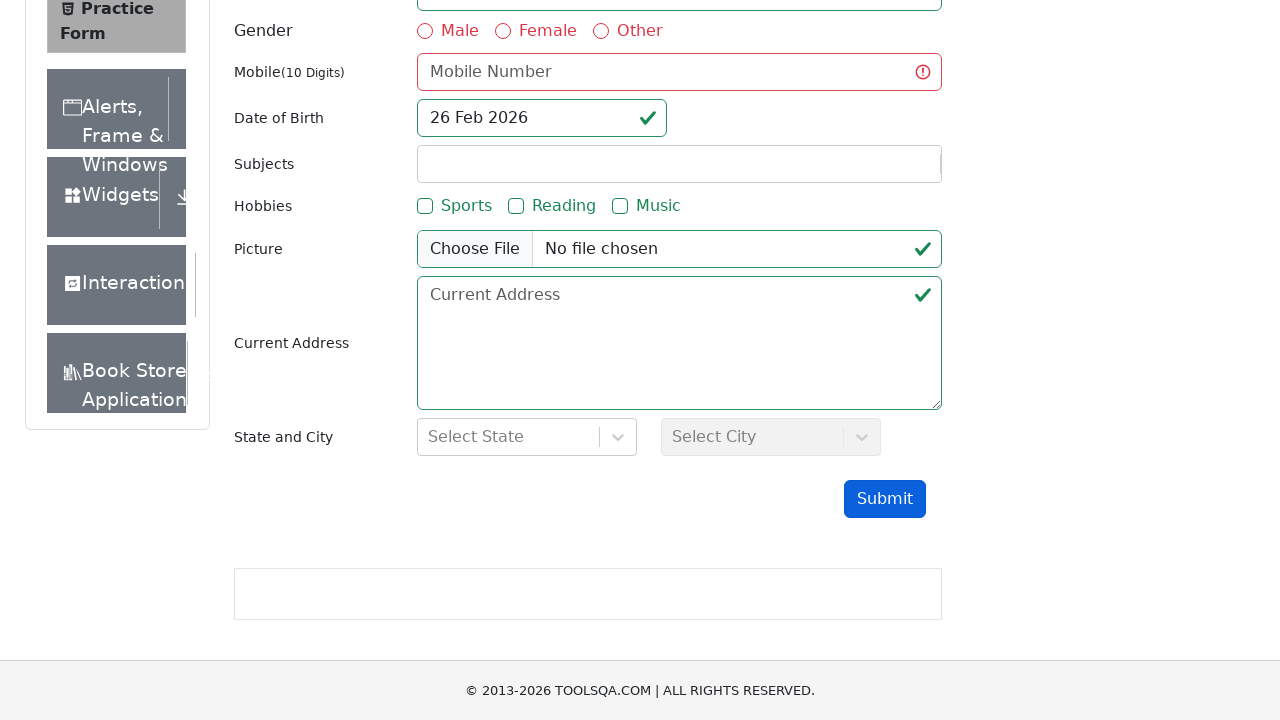

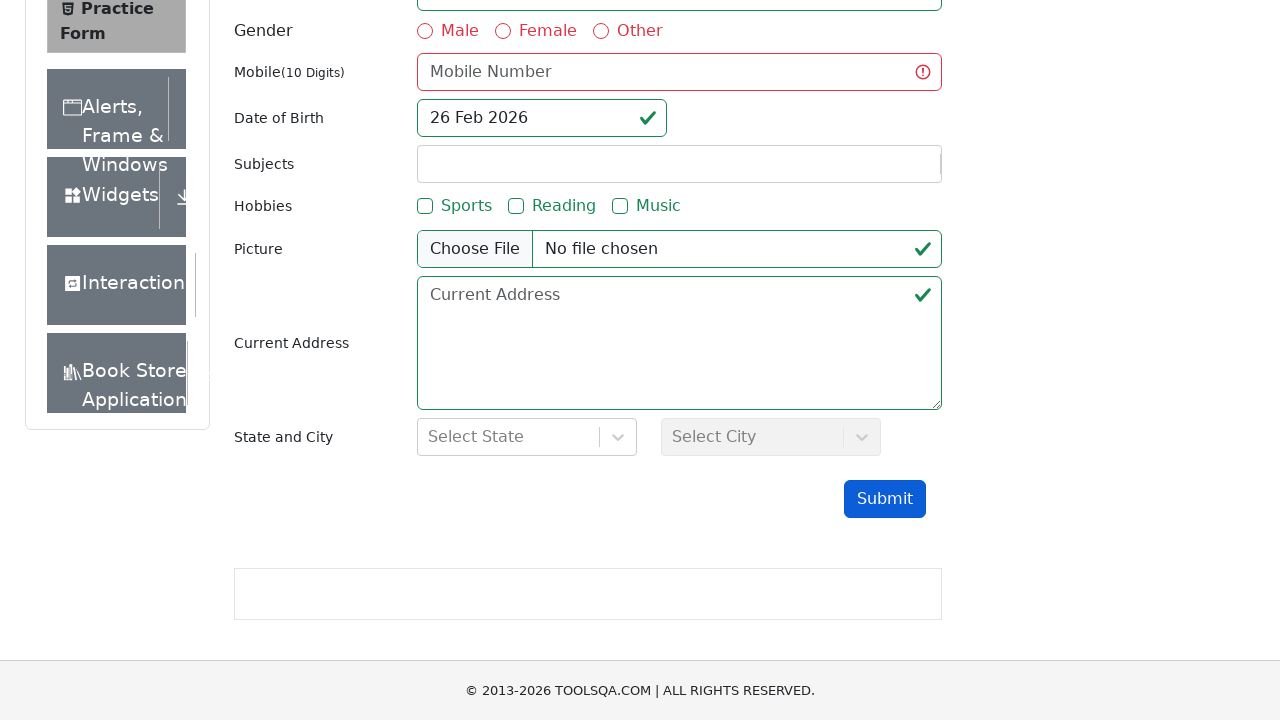